Tests the Playwright documentation site by clicking the "Get started" link and verifying the Installation heading appears.

Starting URL: https://playwright.dev/

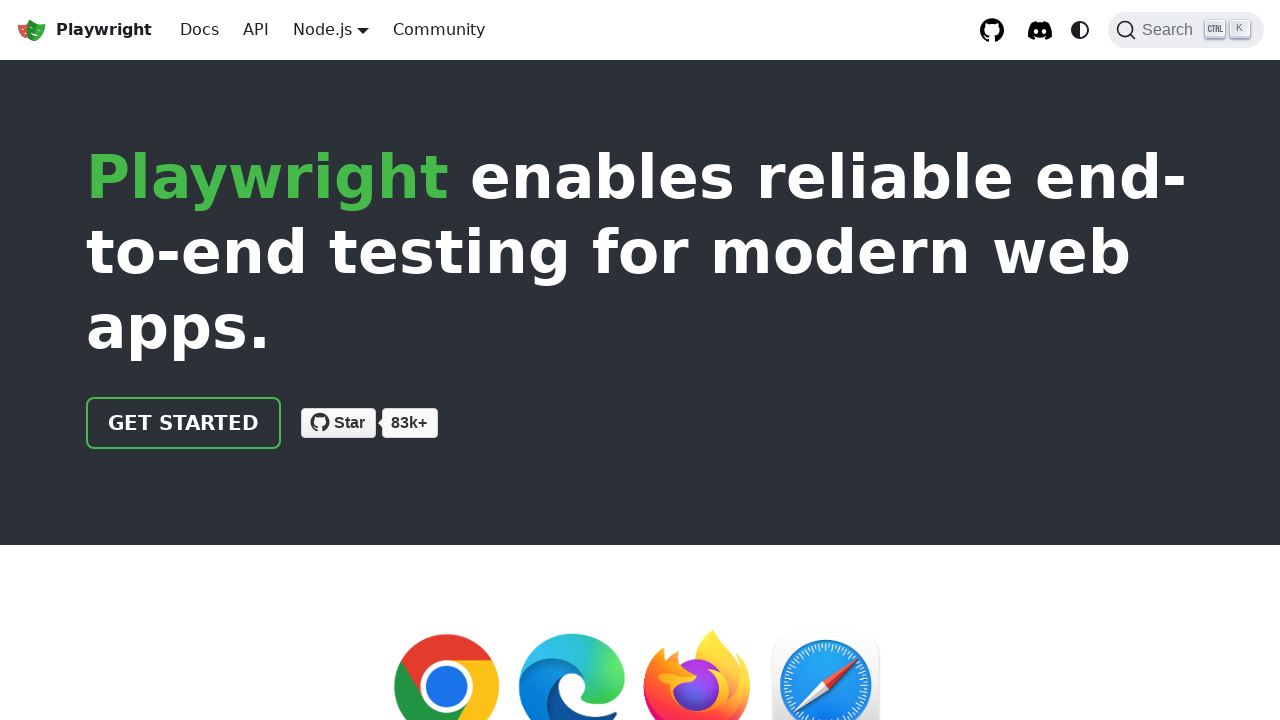

Clicked 'Get started' link on Playwright documentation homepage at (184, 423) on internal:role=link[name="Get started"i]
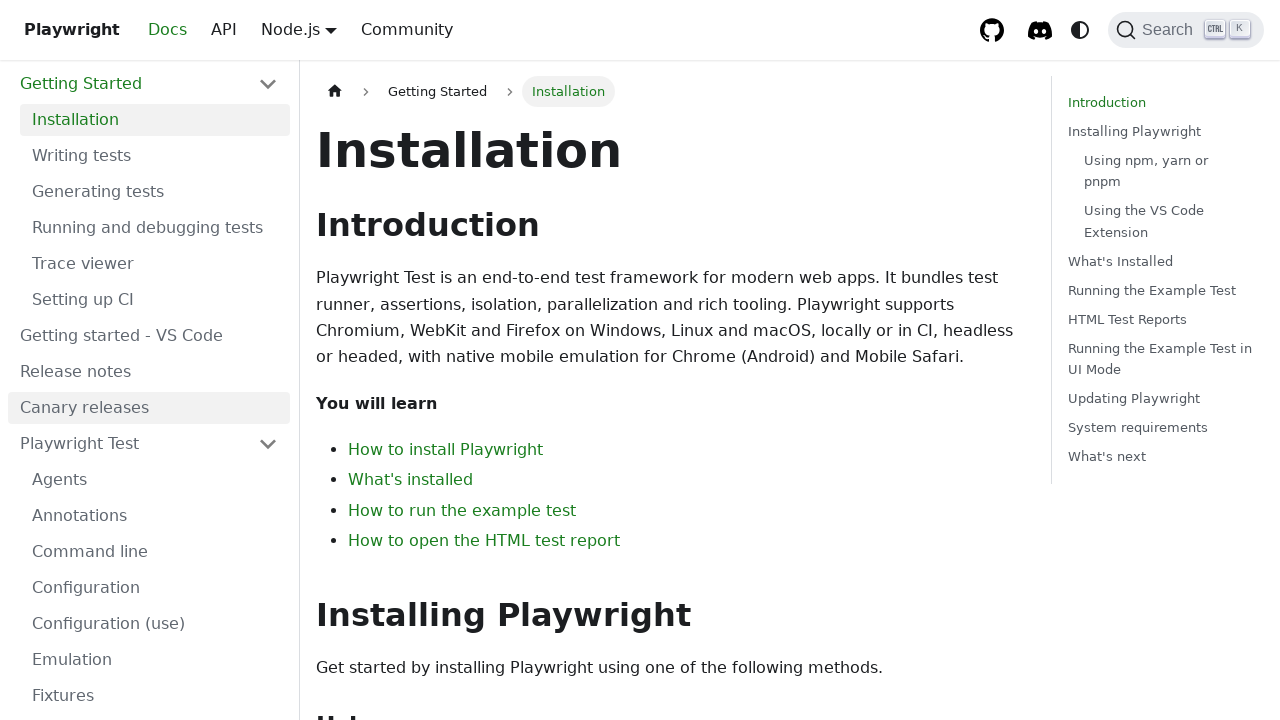

Installation heading appeared and is now visible
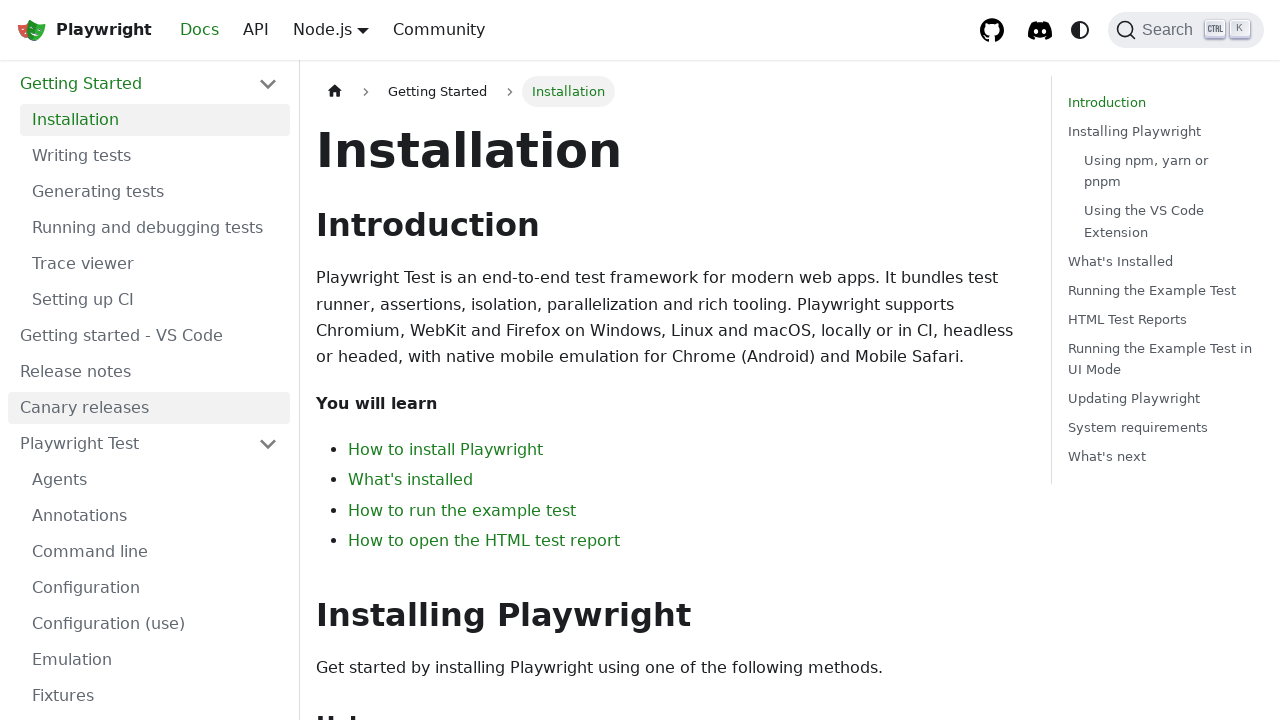

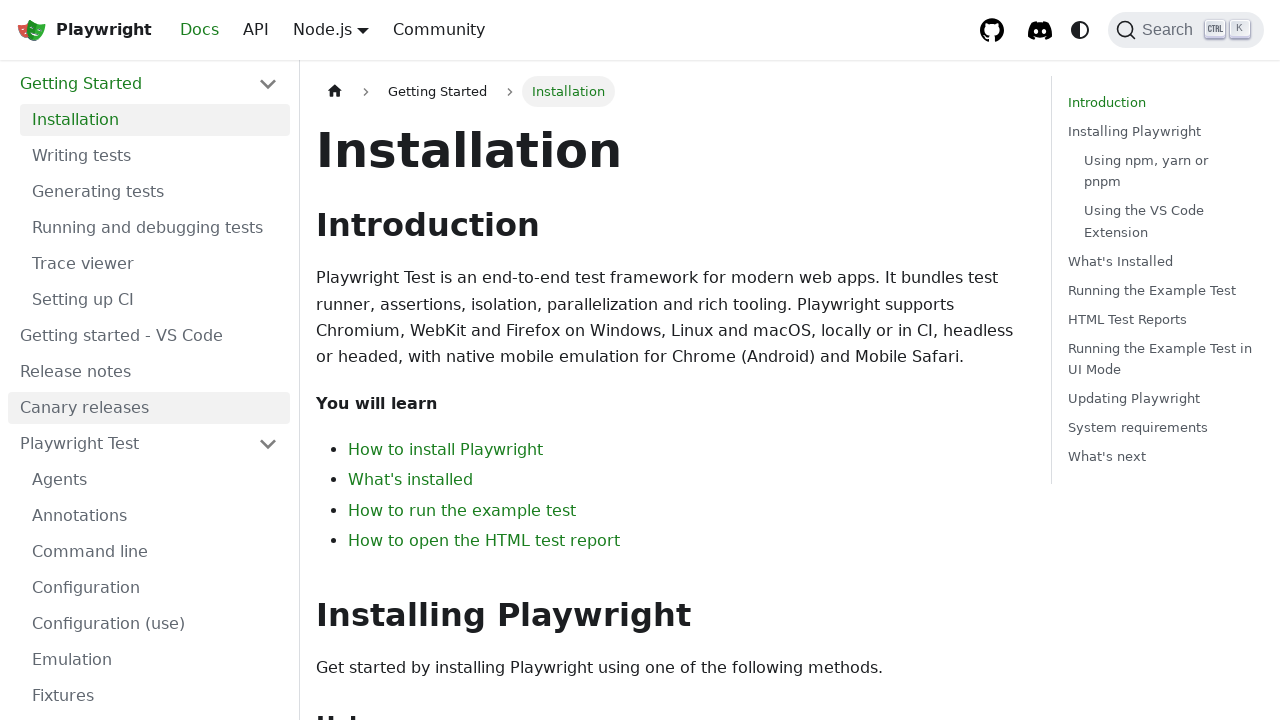